Tests clicking on checkbox elements in a practice form, demonstrating different approaches to click on checkboxes including clicking via parent element and by text.

Starting URL: https://demoqa.com/automation-practice-form

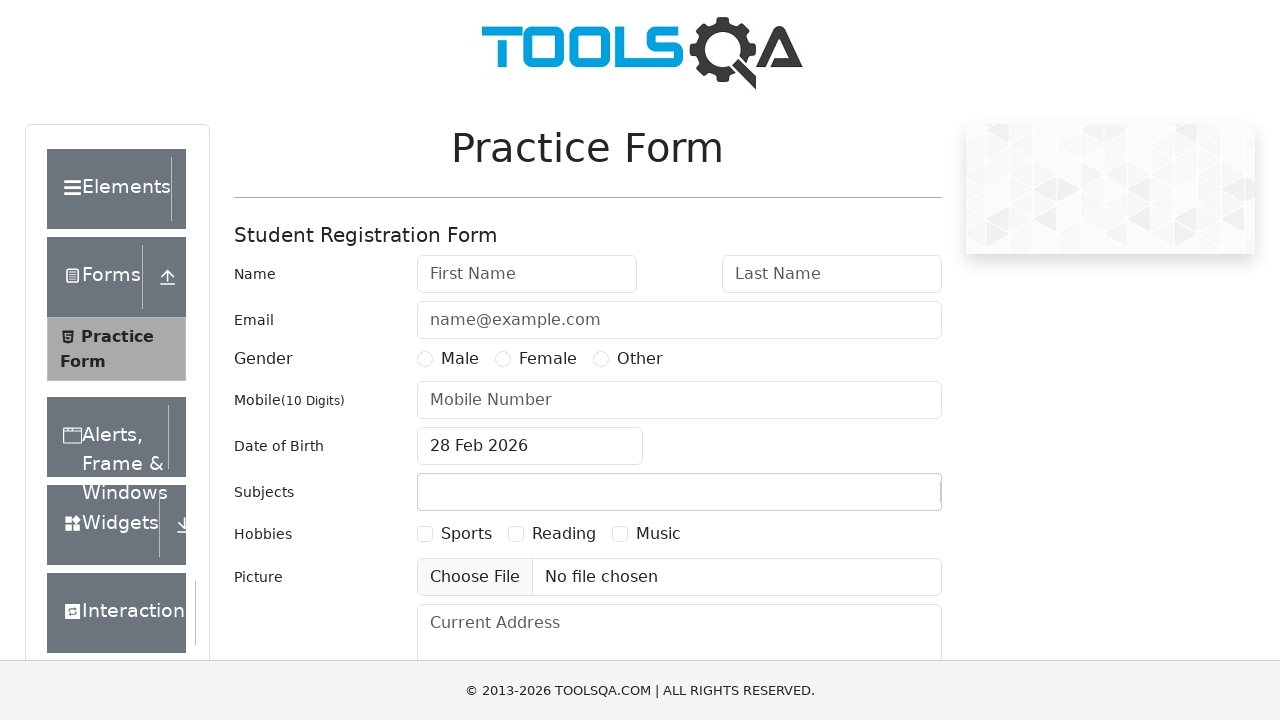

Clicked on hobbies checkbox via parent label element at (466, 534) on label[for='hobbies-checkbox-1']
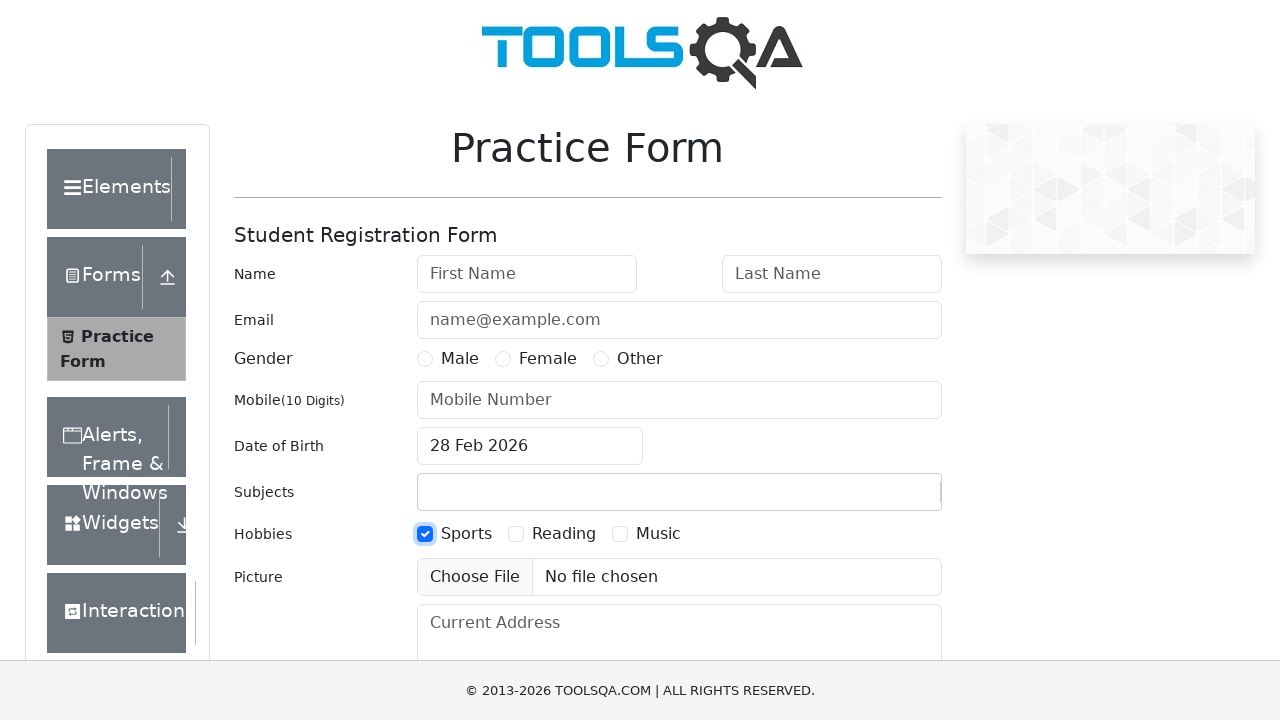

Clicked on Sports checkbox by text at (466, 534) on text=Sports
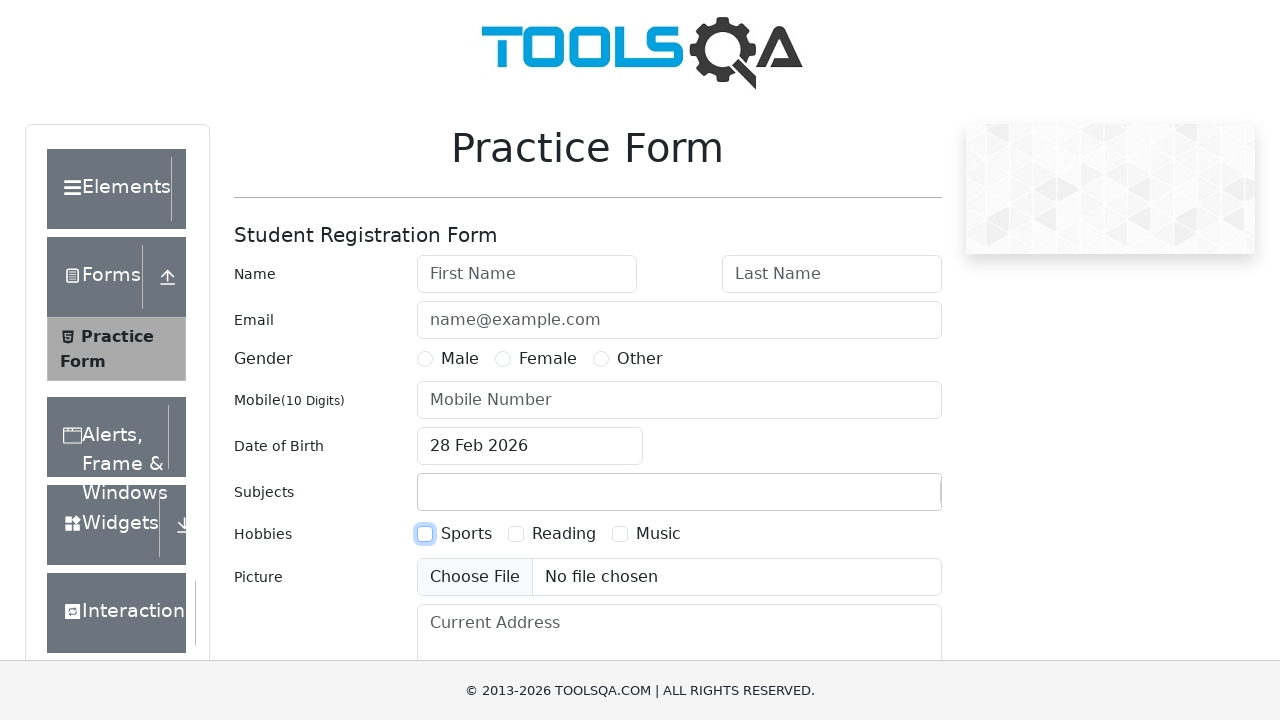

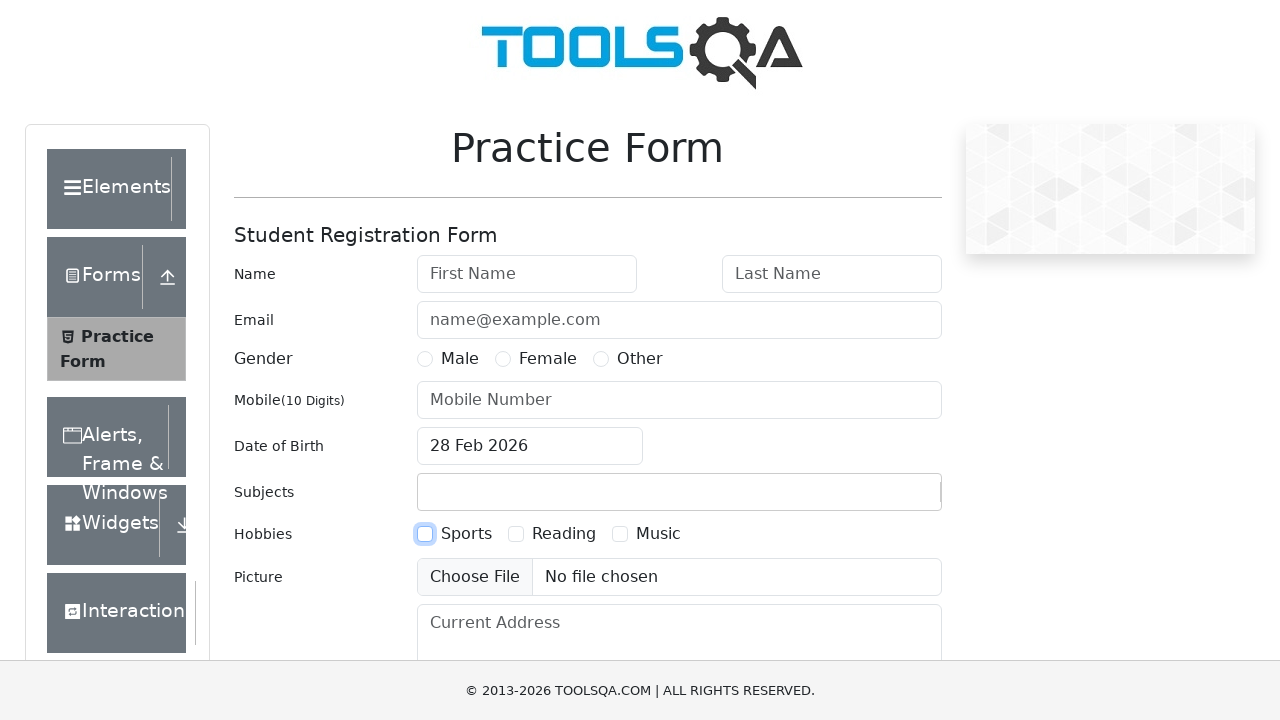